Tests JavaScript alert handling by filling a name field, triggering an alert, accepting it, then triggering a confirm dialog and dismissing it

Starting URL: https://rahulshettyacademy.com/AutomationPractice/

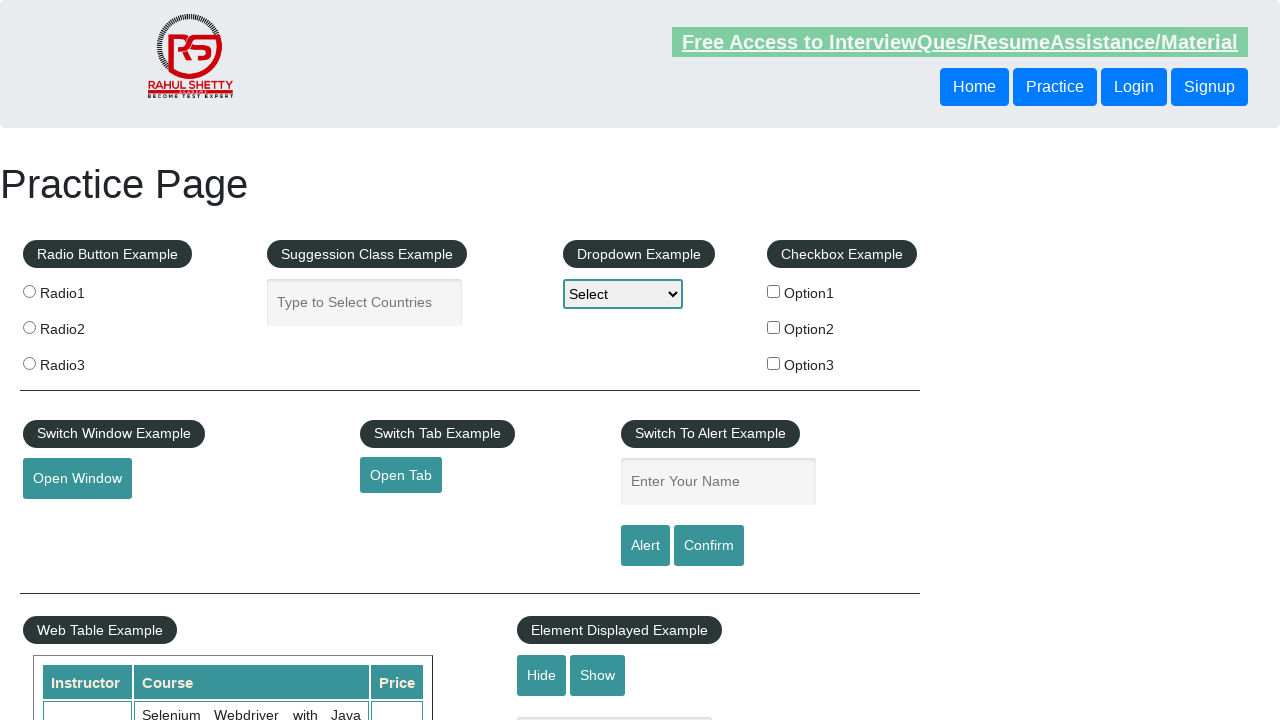

Navigated to Alerts handling practice page
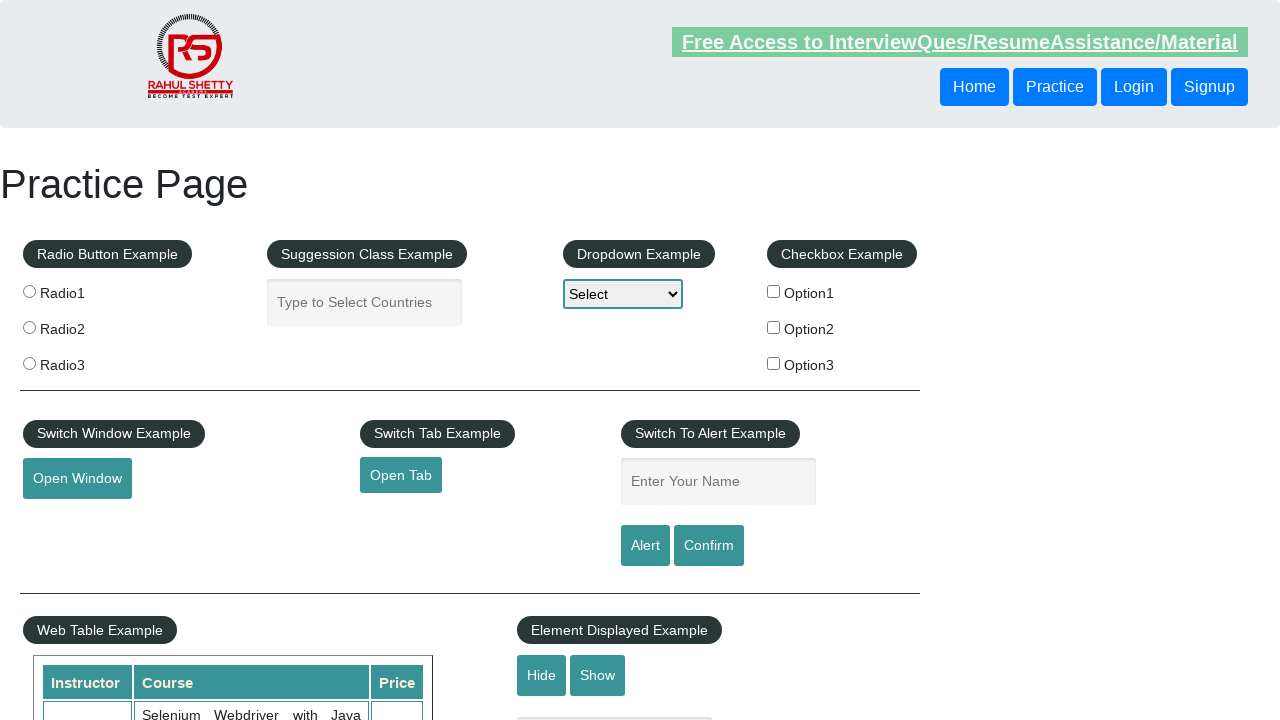

Filled name field with 'kaushal Brahmbhatt' on #name
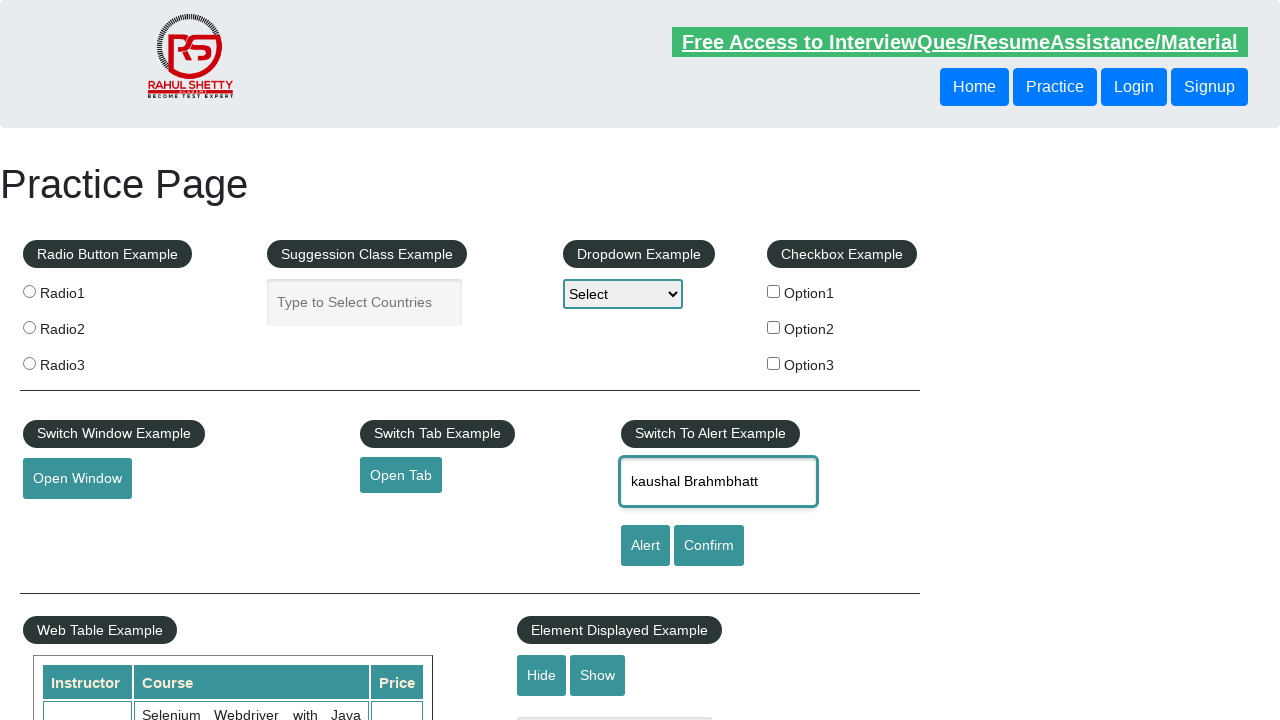

Clicked alert button to trigger JavaScript alert at (645, 546) on #alertbtn
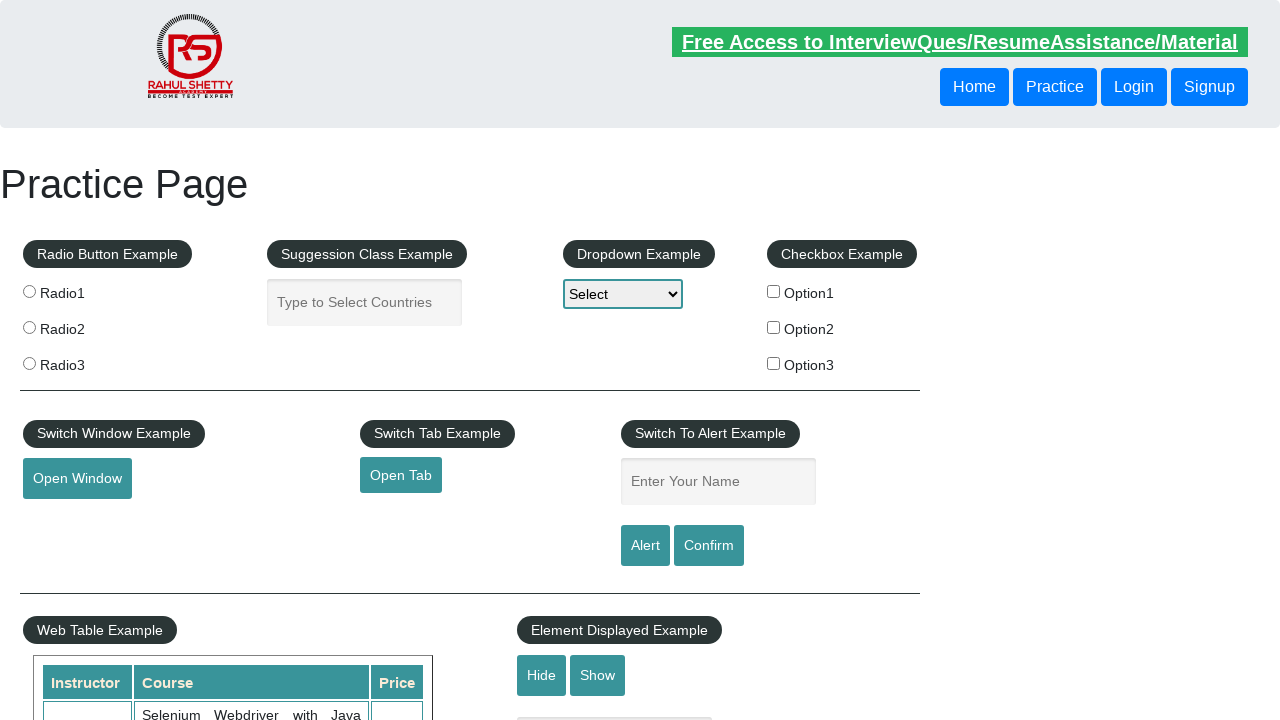

Set up dialog handler to accept alerts
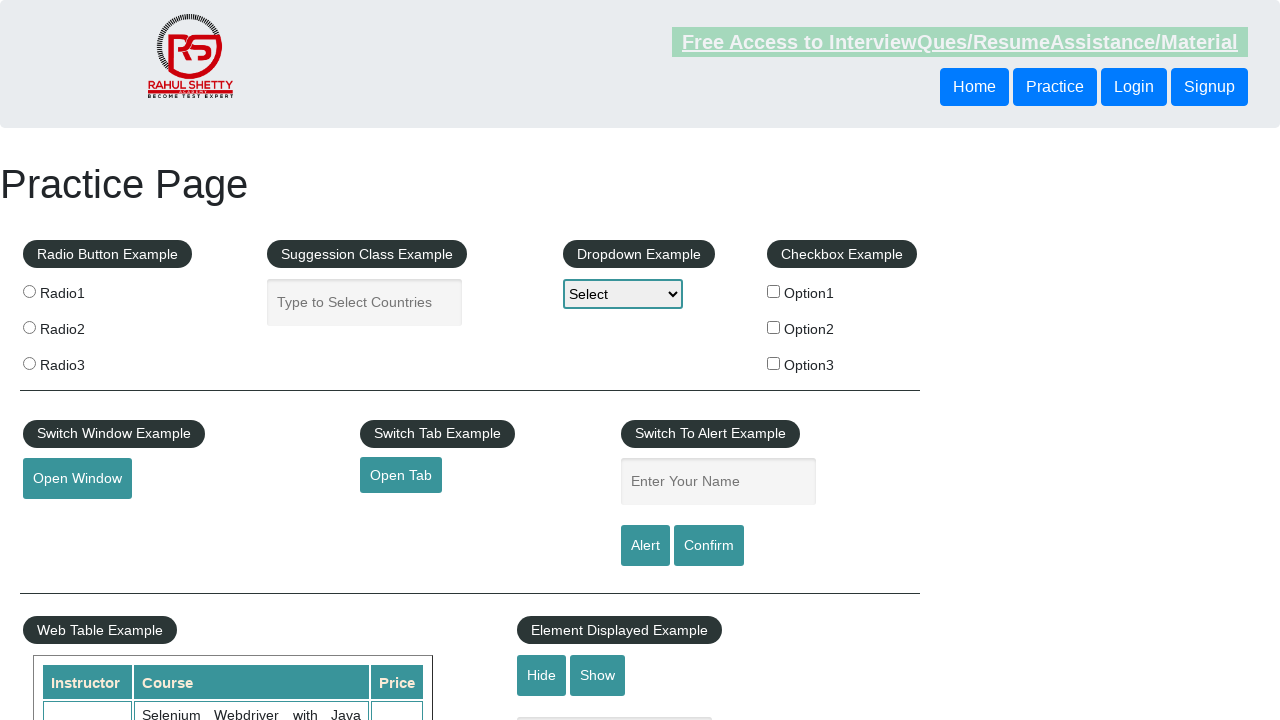

Waited for alert to be processed after acceptance
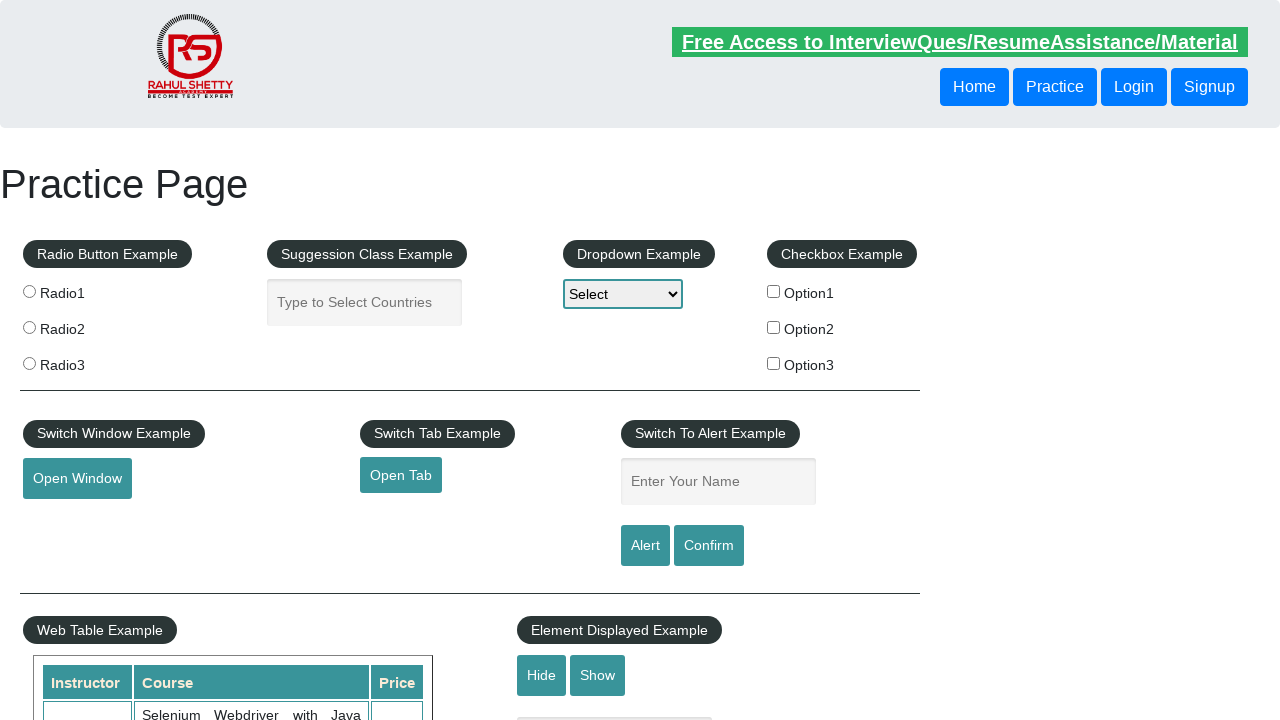

Clicked confirm button to trigger confirm dialog at (709, 546) on #confirmbtn
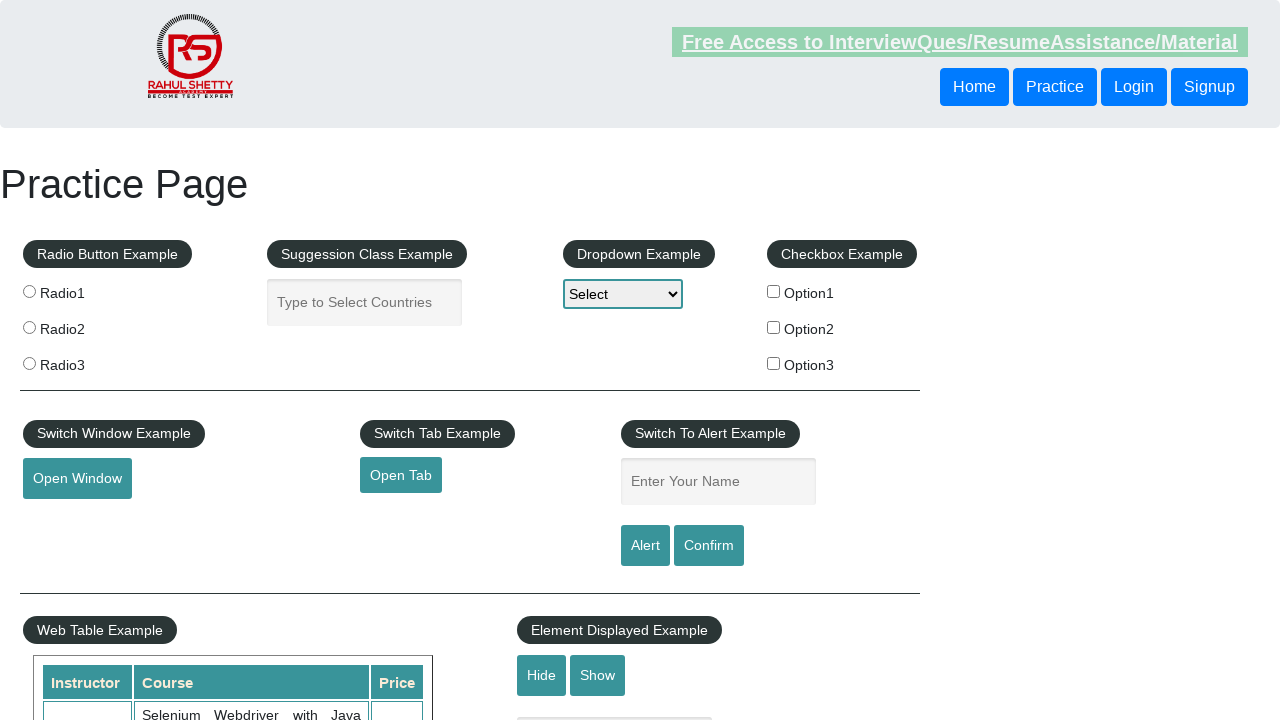

Set up dialog handler to dismiss confirm dialogs
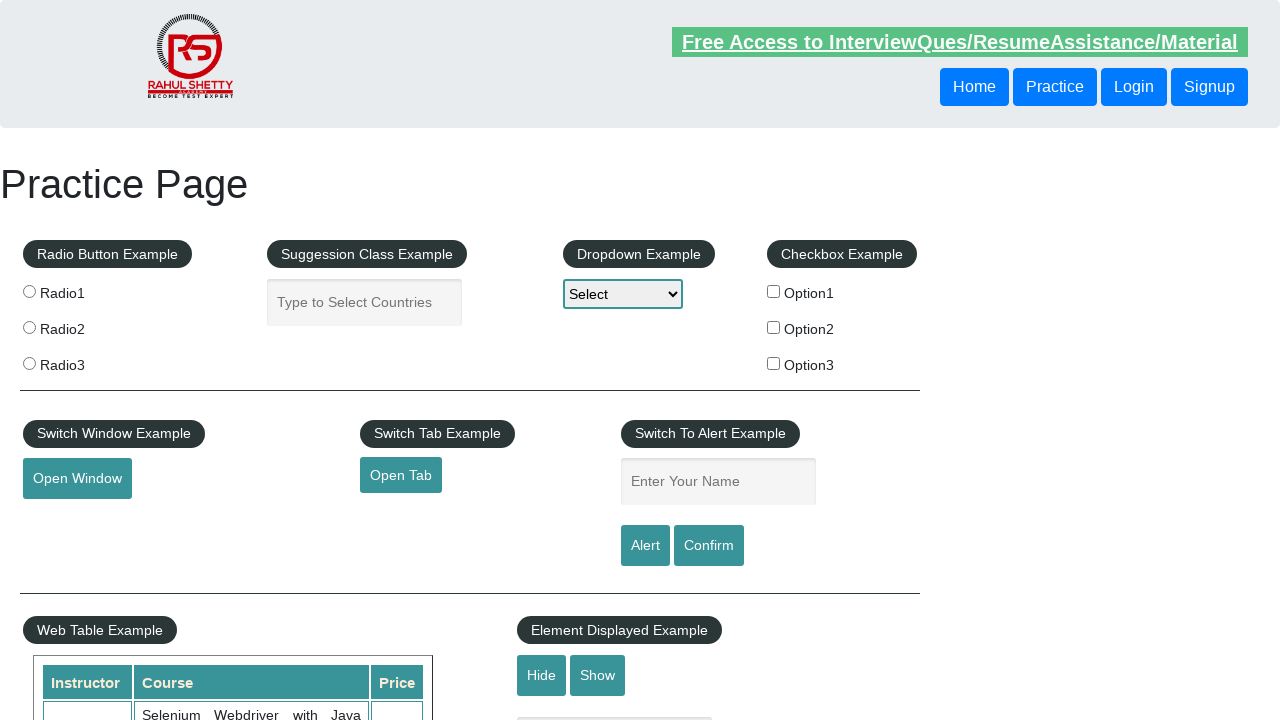

Waited for confirm dialog to be processed after dismissal
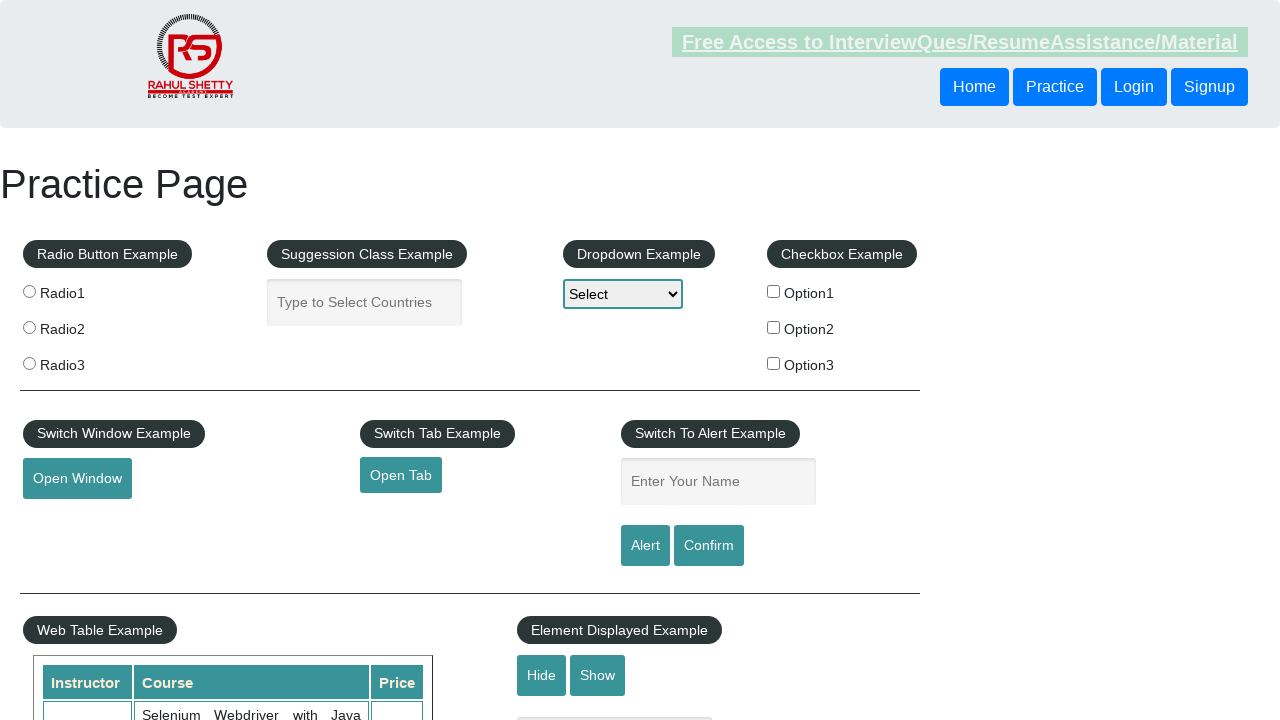

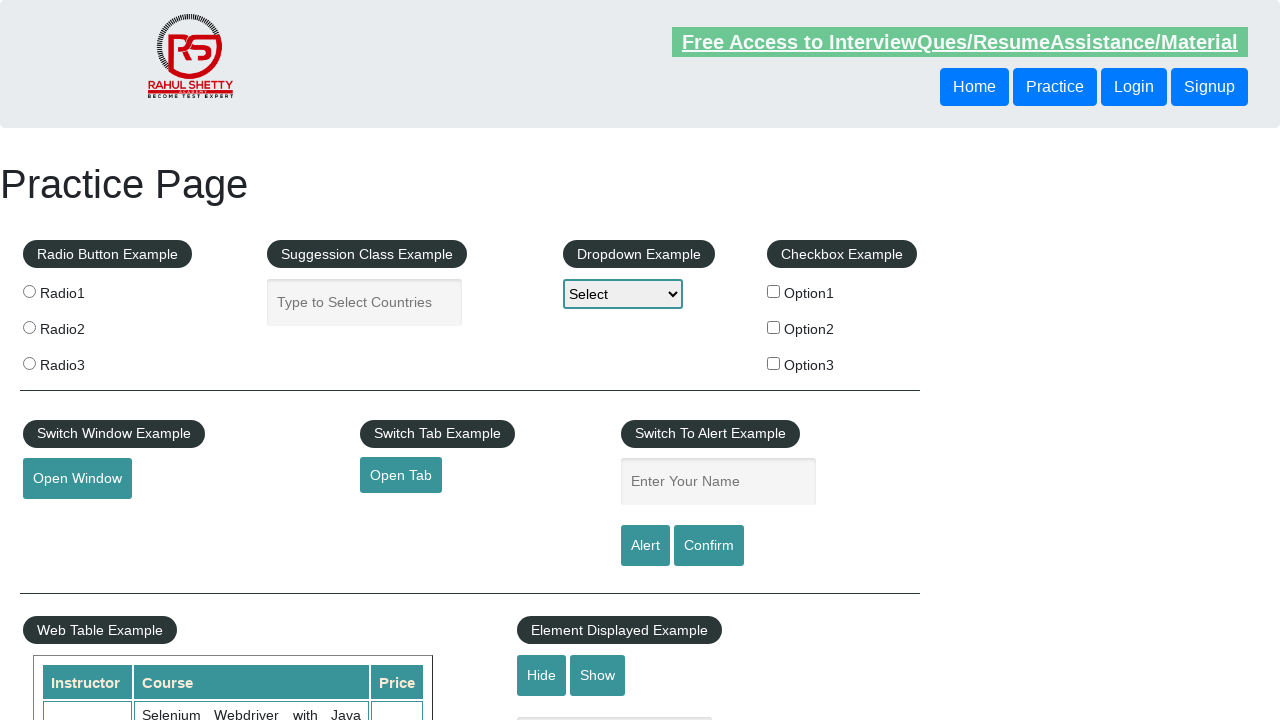